Tests a registration form by filling in personal details including name, address, email, phone, gender, hobbies, skills, country, date of birth, and password, then submitting the form.

Starting URL: https://demo.automationtesting.in/Register.html

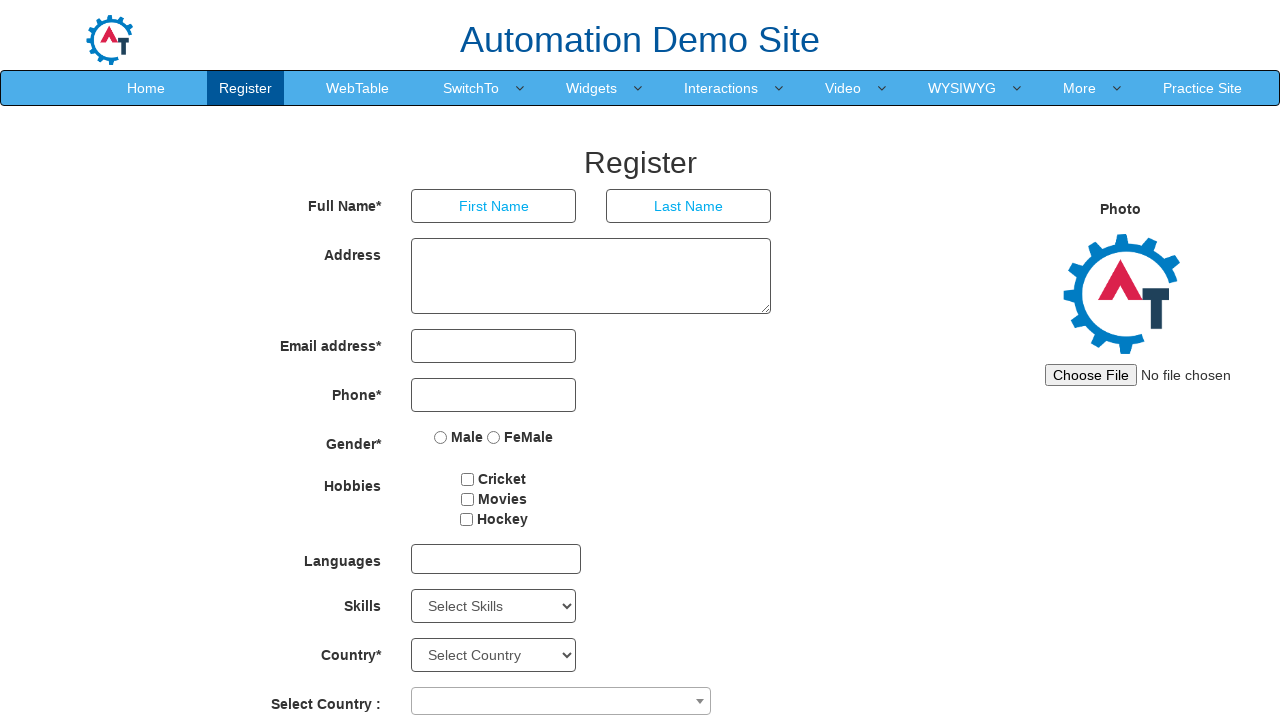

Filled First Name field with 'Pradeep' on input[placeholder='First Name']
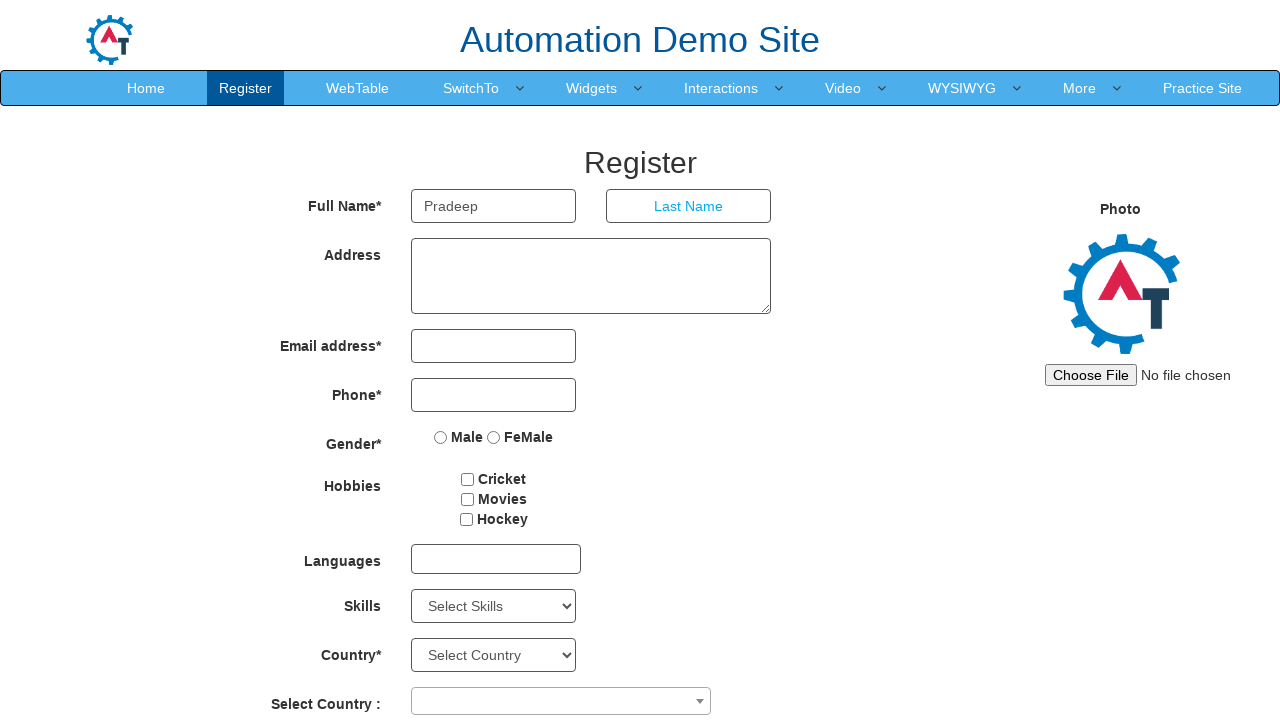

Filled Last Name field with 'B A' on input[placeholder='Last Name']
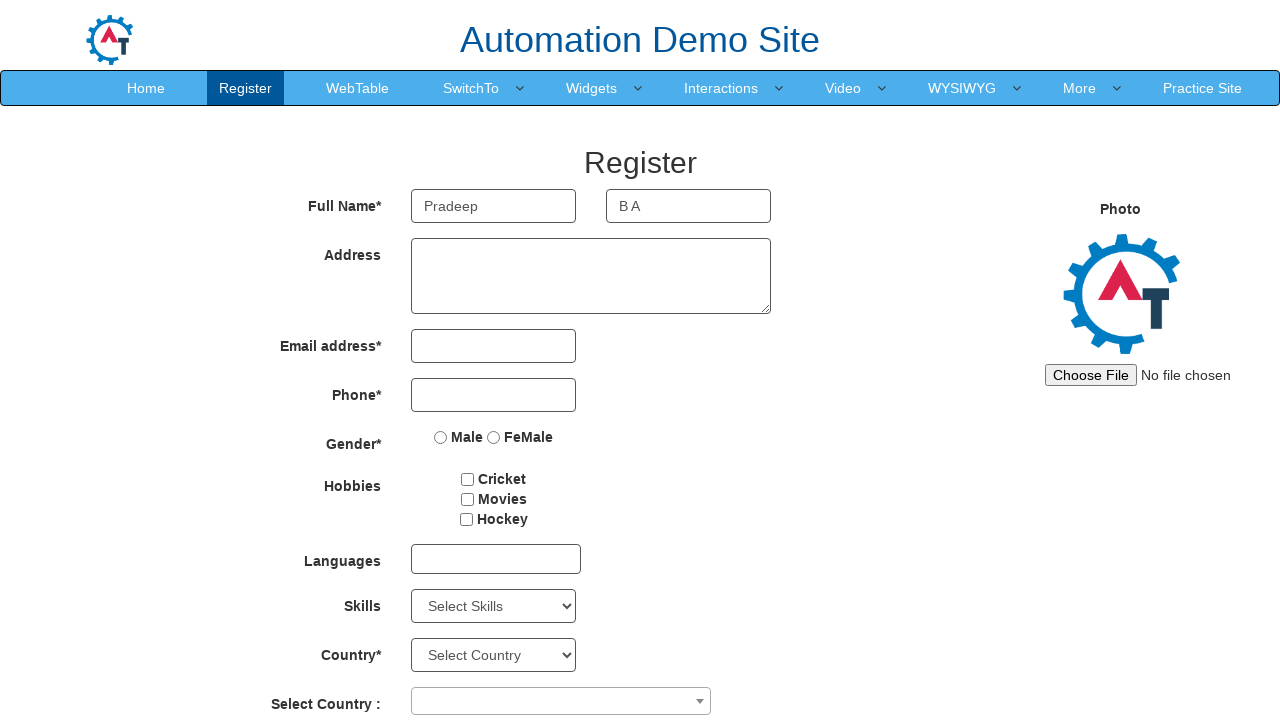

Filled Address field with full address on textarea.form-control
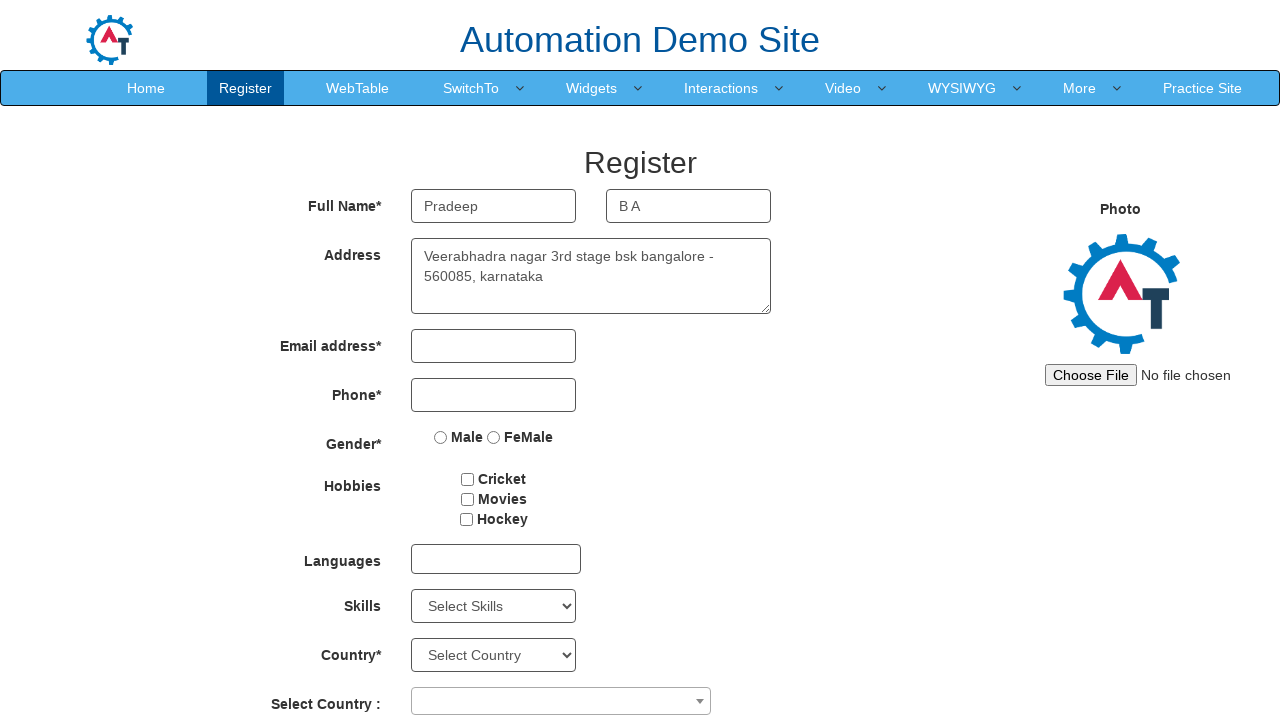

Filled Email Address field with 'PradeepWvf@gmail.com' on input[type='email']
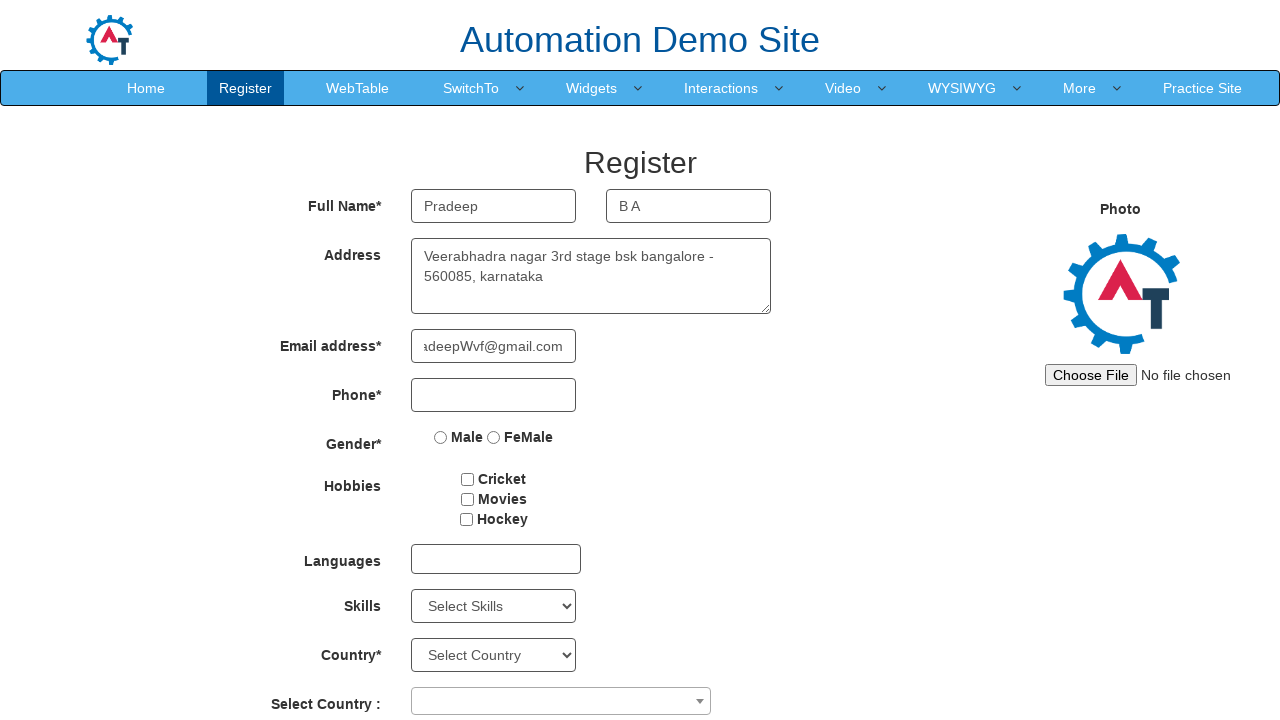

Filled Phone field with '9876543210' on input[type='tel']
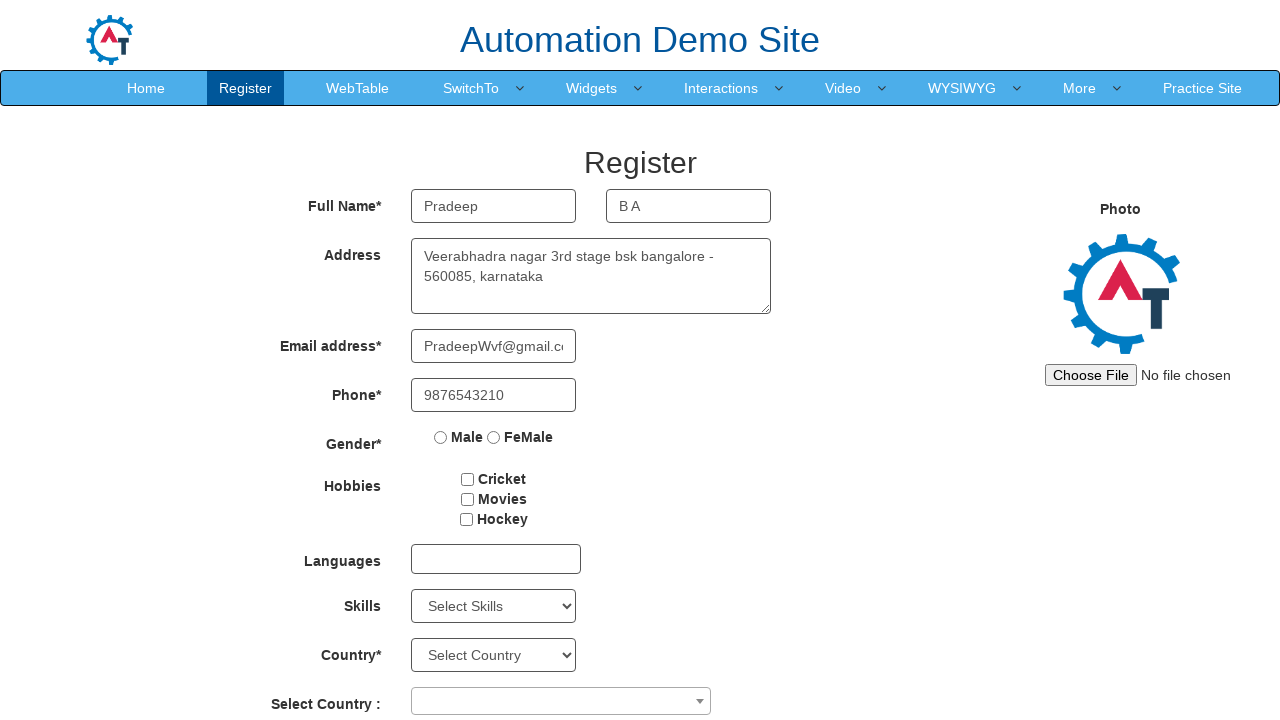

Selected Gender as Male at (441, 437) on input[value='Male']
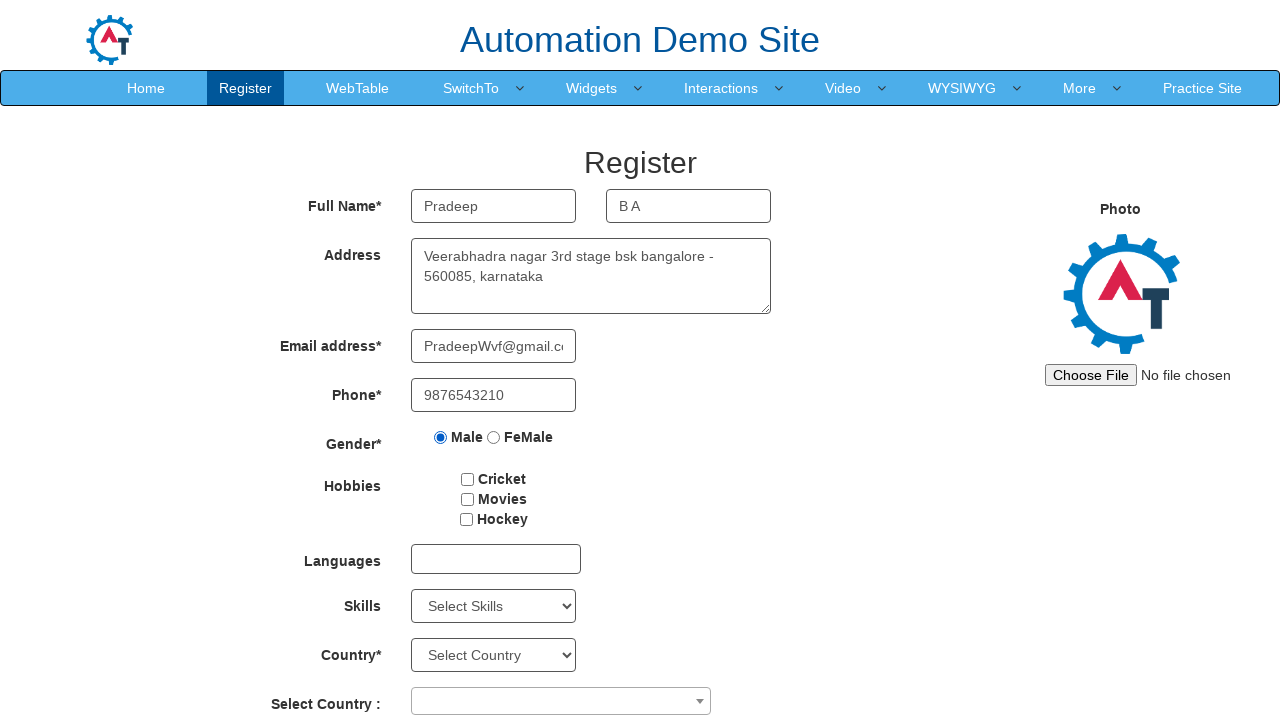

Selected Cricket hobby at (468, 479) on #checkbox1
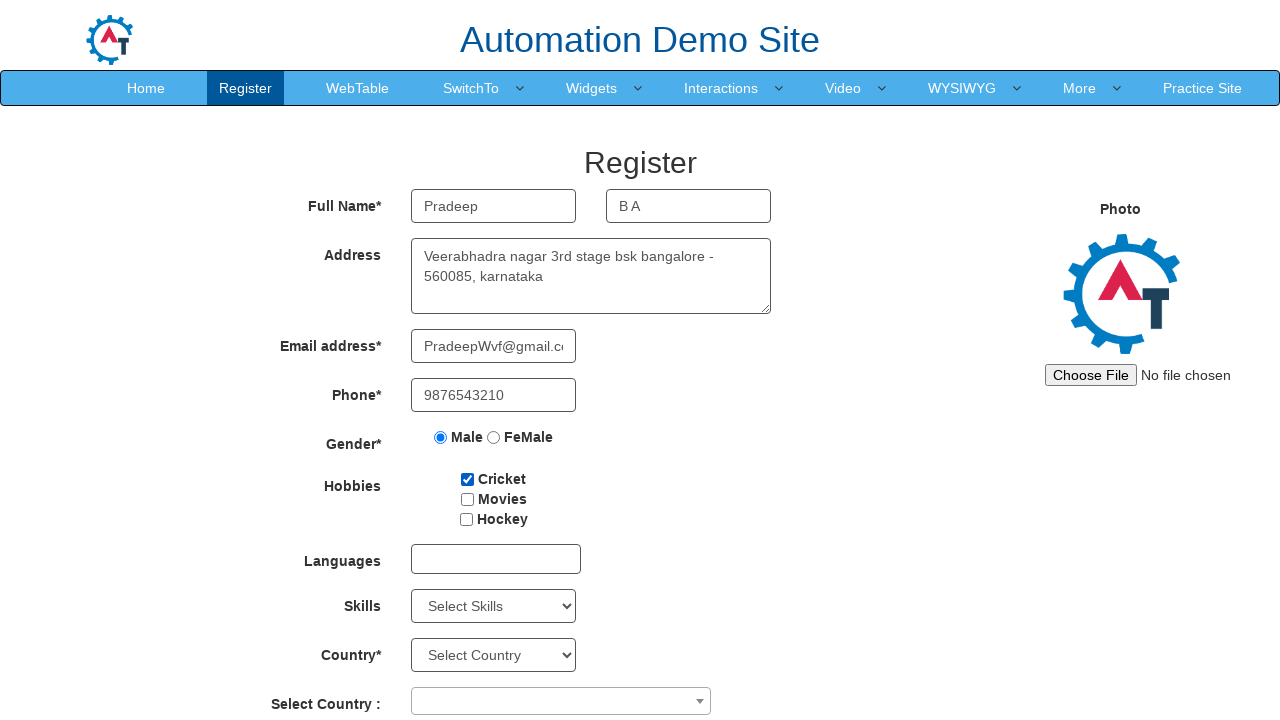

Selected Movies hobby at (467, 499) on #checkbox2
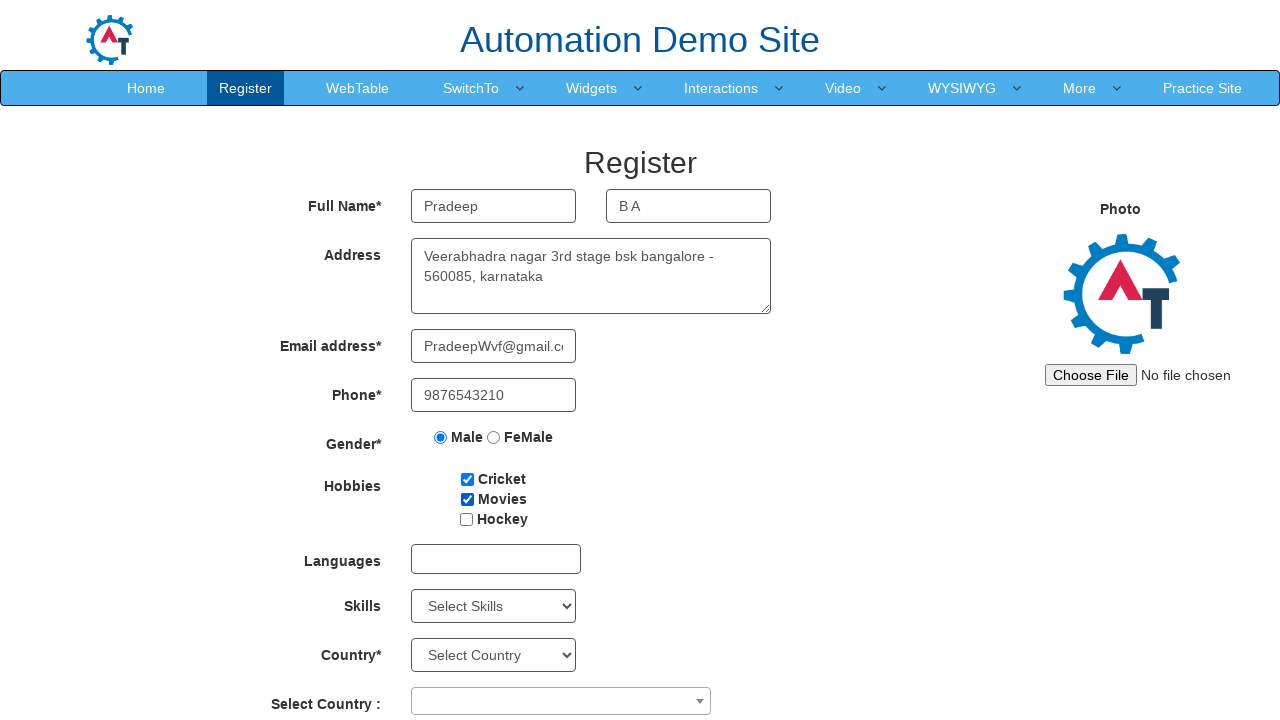

Selected 'Client Support' from Skills dropdown on #Skills
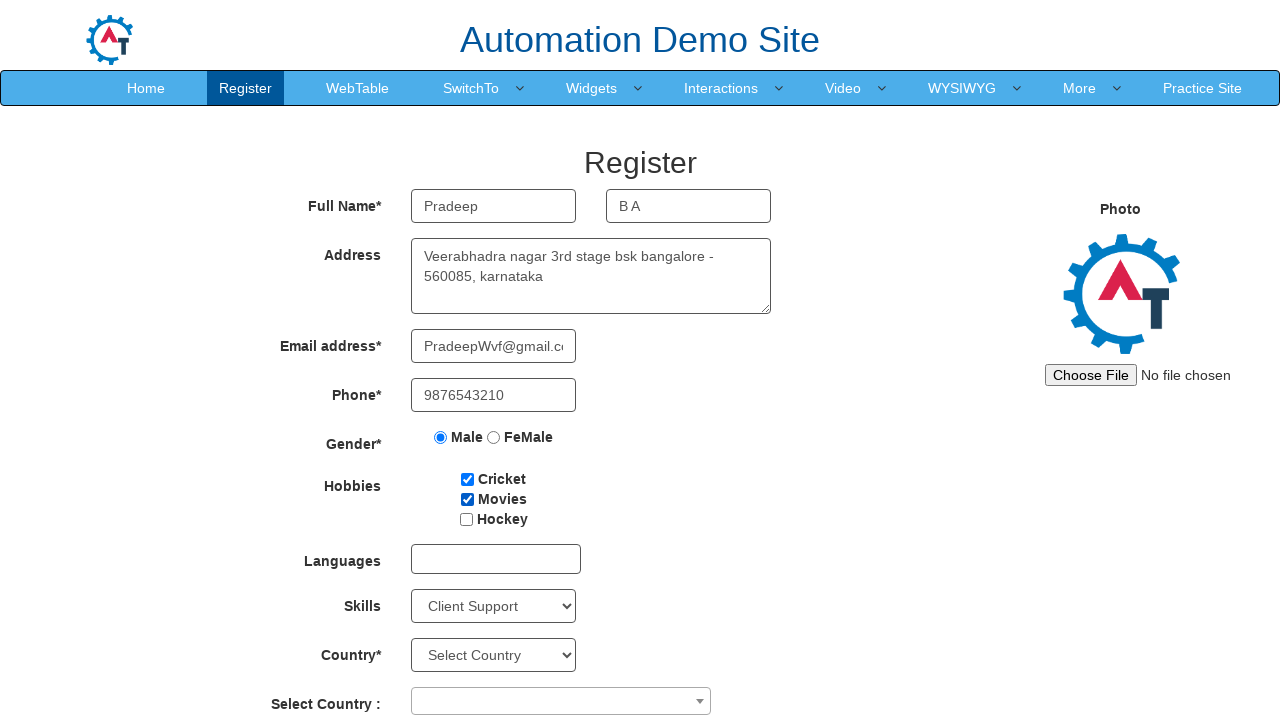

Selected 'Select Country' from Countries dropdown on #countries
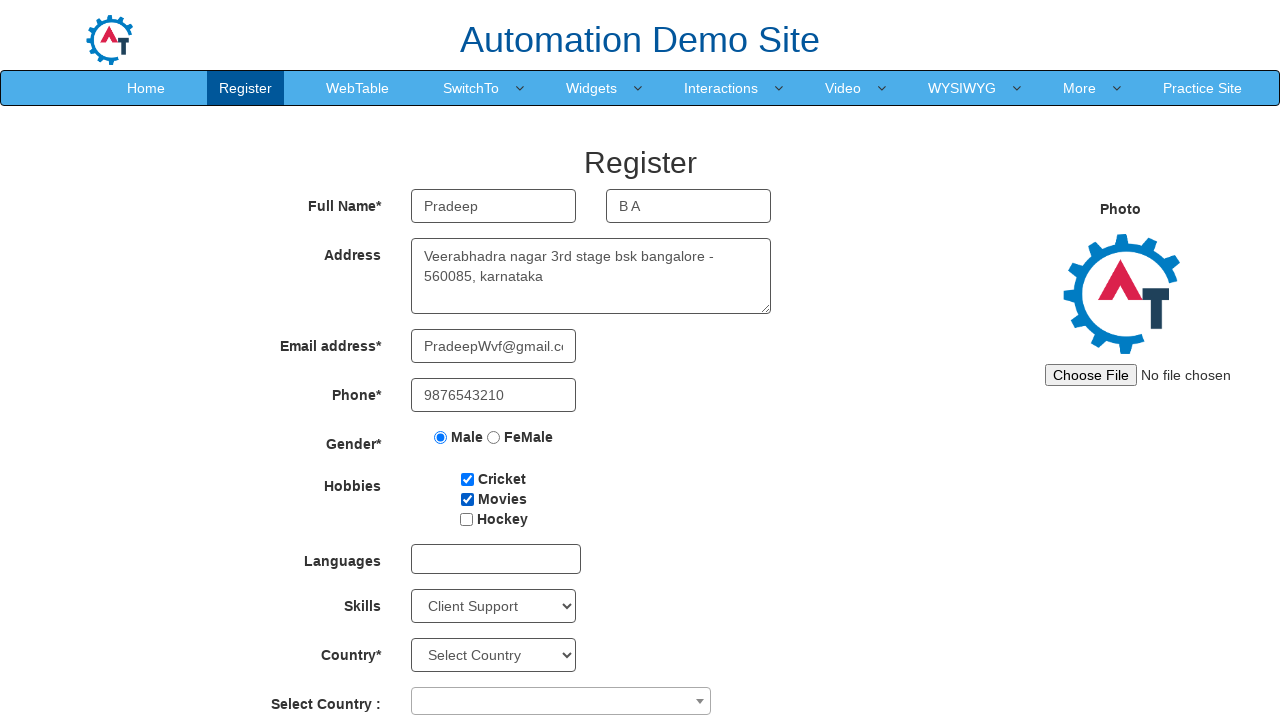

Selected Year of Birth as 1929 on #yearbox
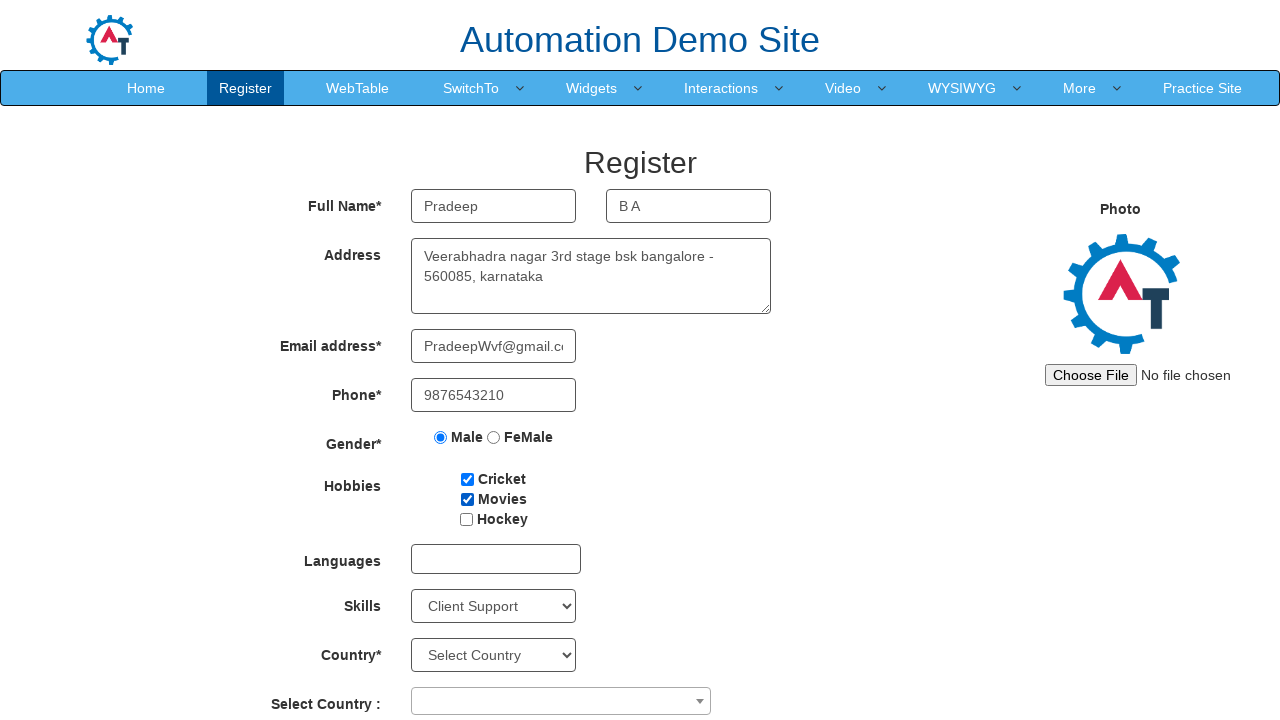

Selected Month of Birth as March on select[placeholder='Month']
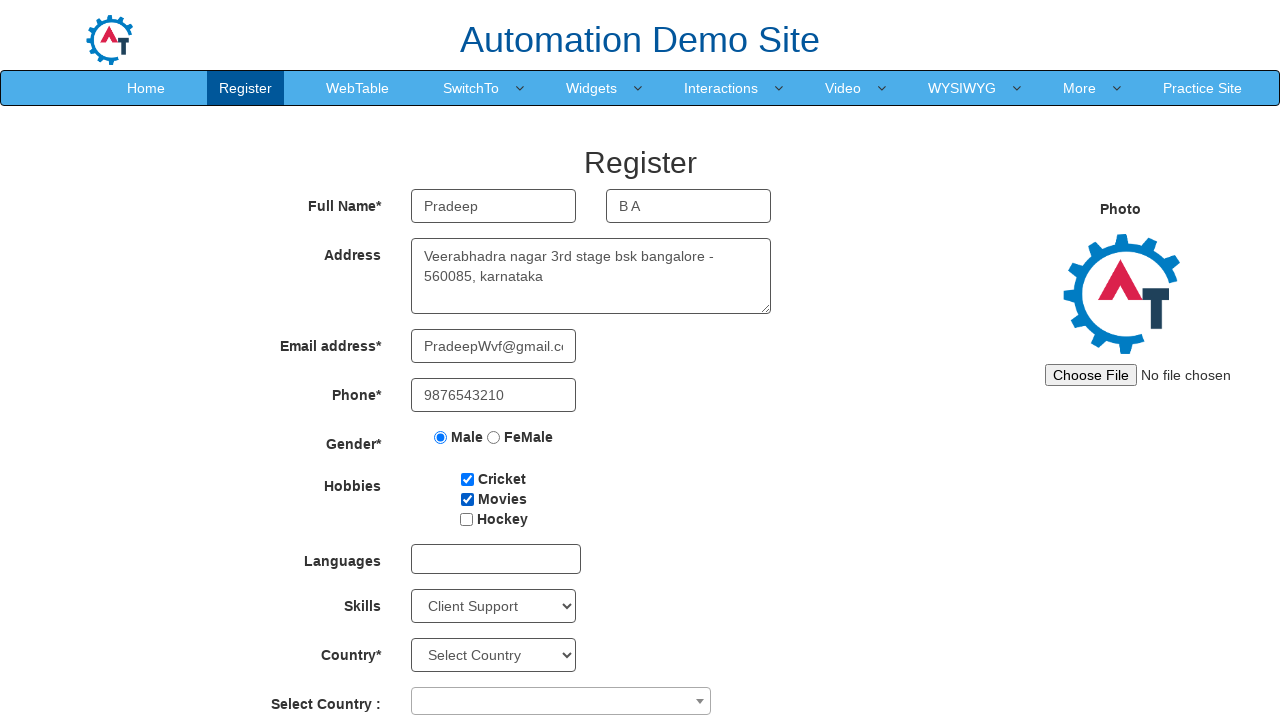

Selected Day of Birth as 6 on #daybox
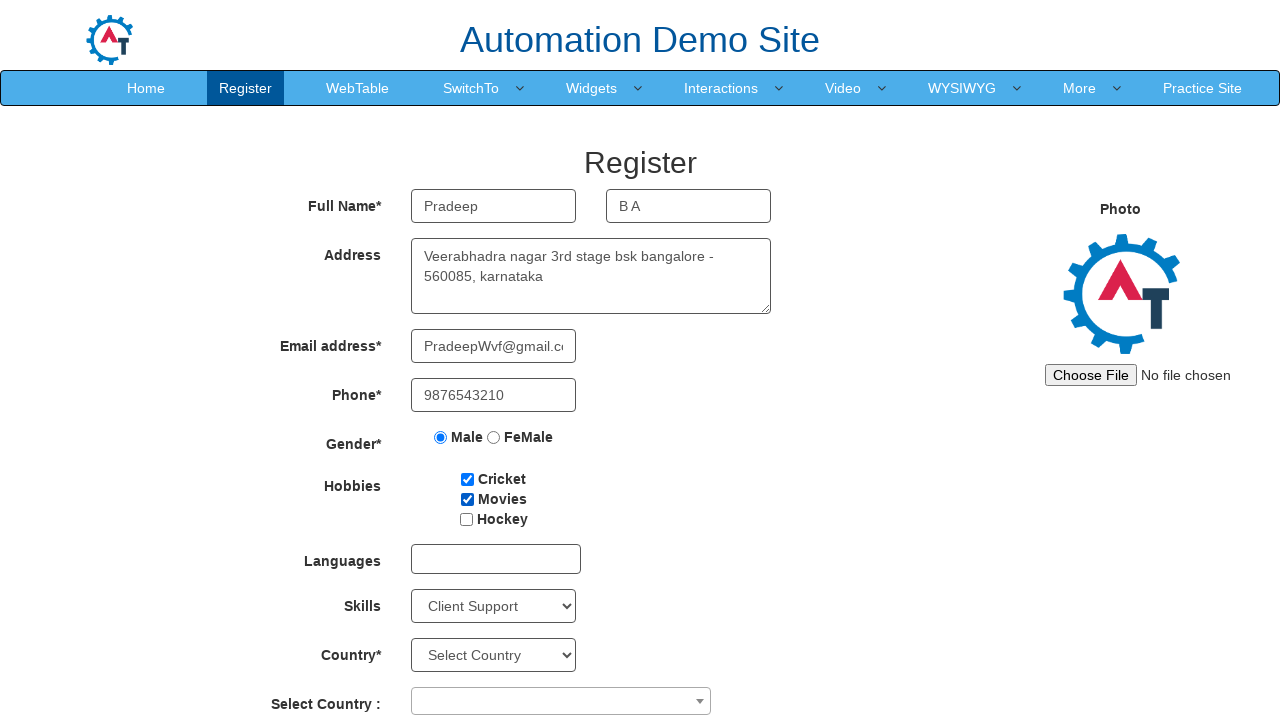

Filled Password field on #firstpassword
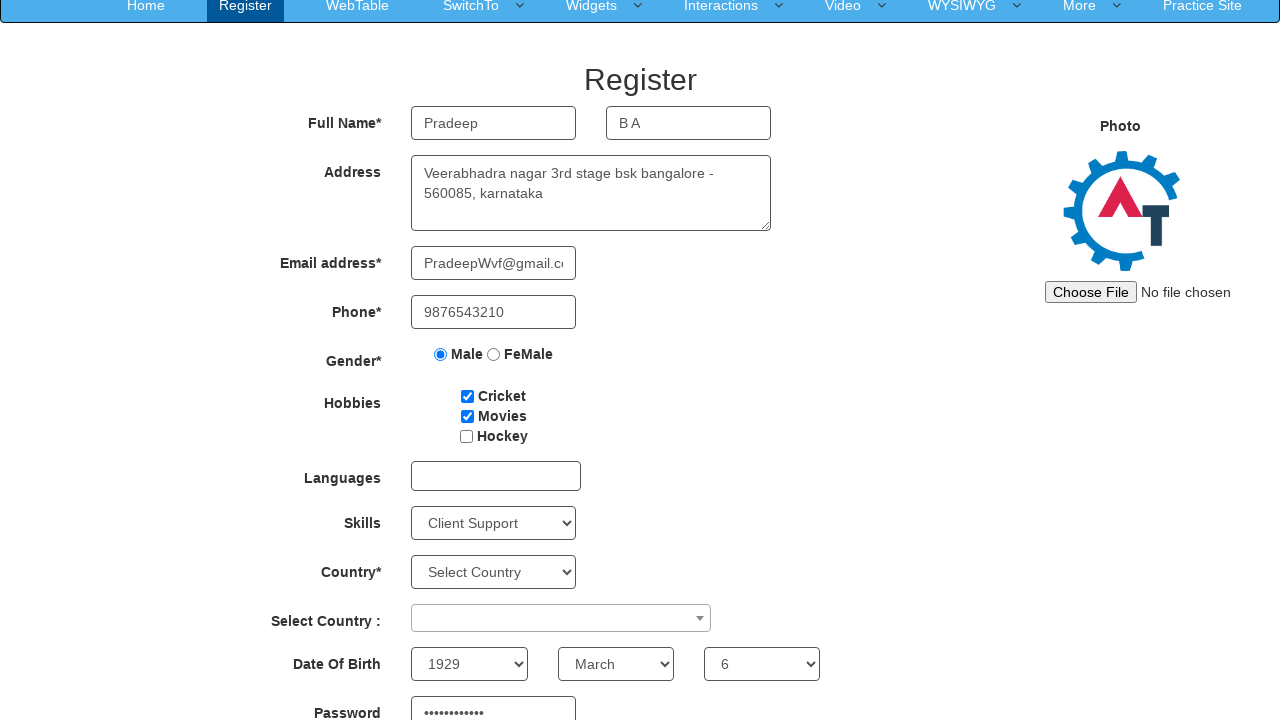

Filled Confirm Password field on #secondpassword
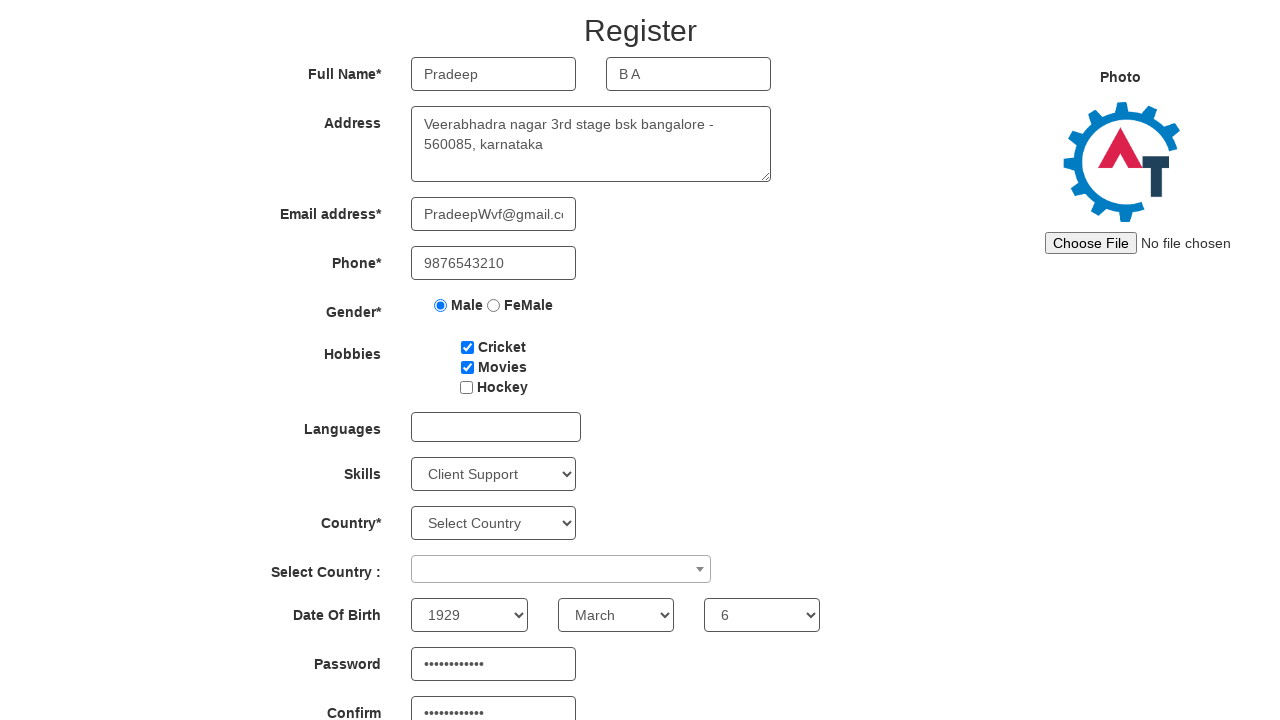

Clicked Submit button to submit registration form at (572, 623) on #submitbtn
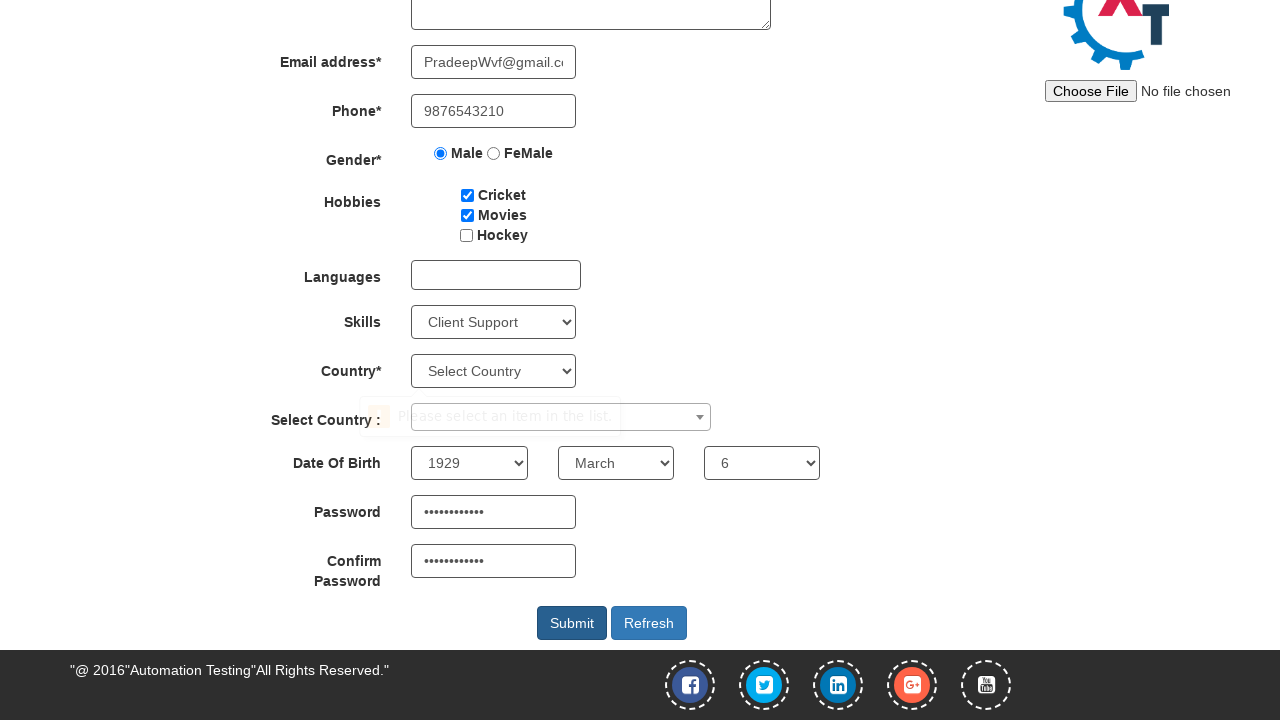

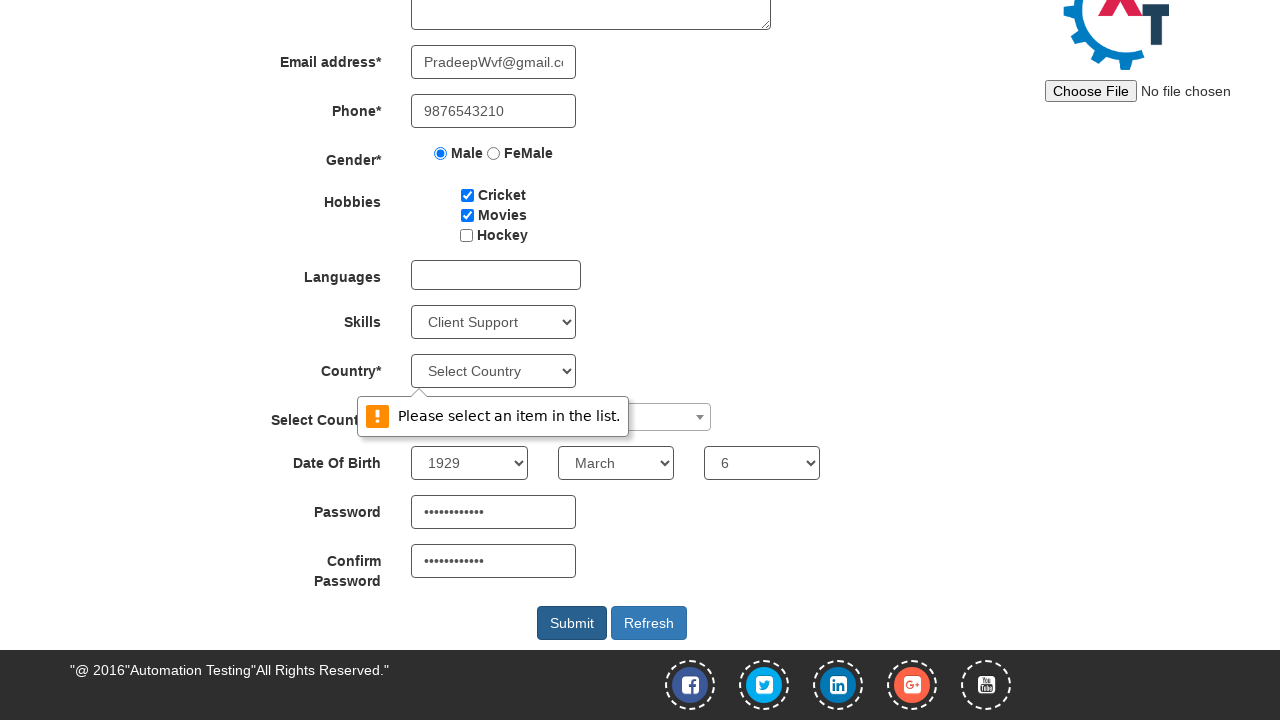